Tests dropdown menu interaction by clicking a dropdown button and then clicking a link that appears in the dropdown menu

Starting URL: https://omayo.blogspot.com/

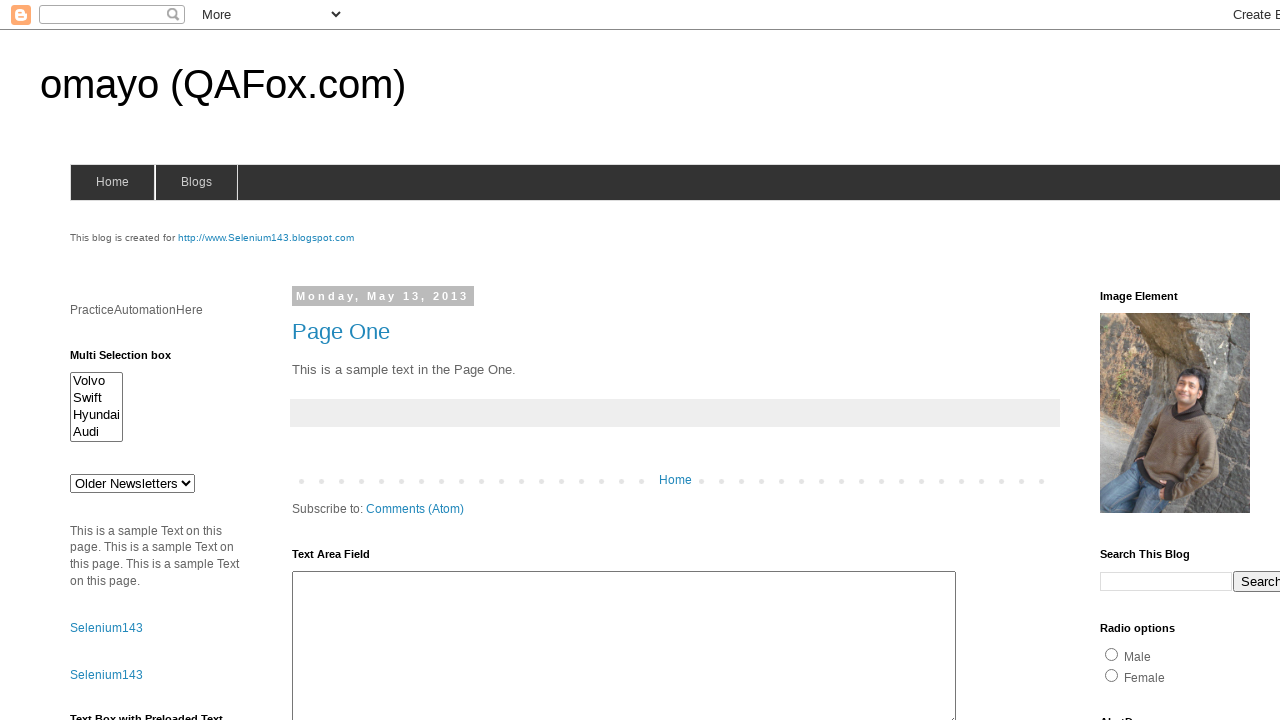

Clicked dropdown button to open dropdown menu at (1227, 360) on button.dropbtn
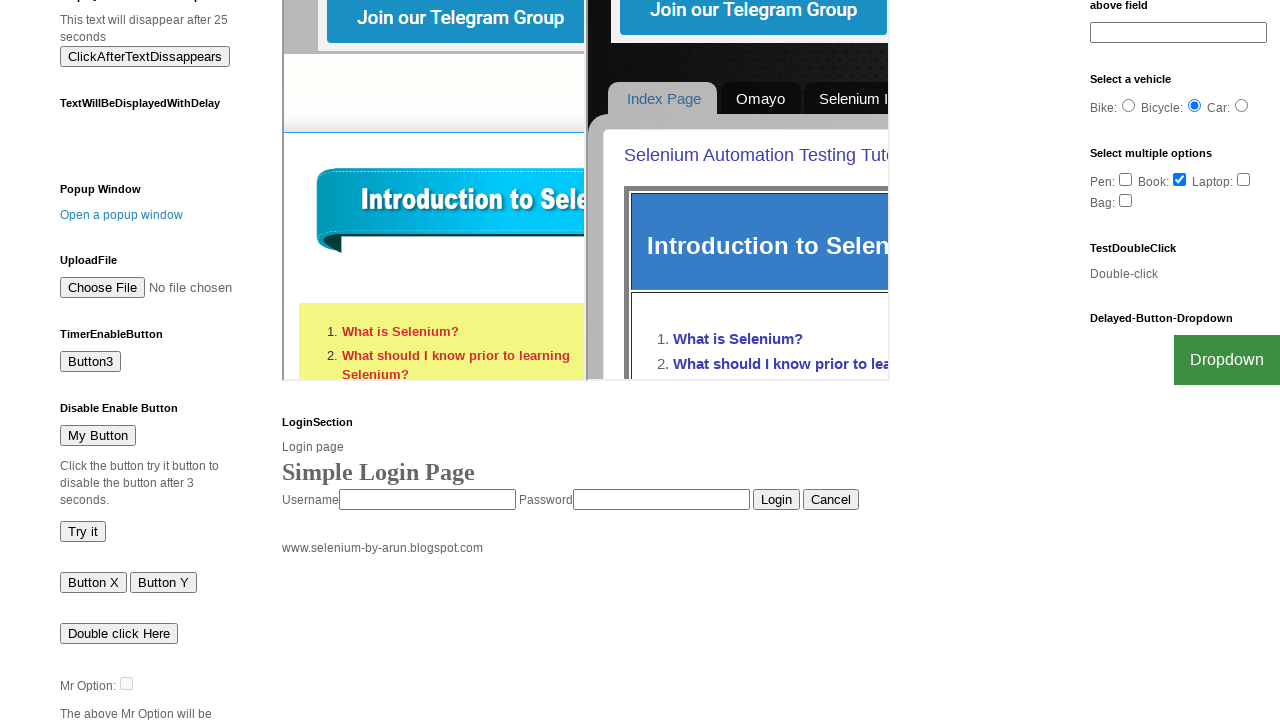

Clicked Flipkart link in dropdown menu at (1200, 700) on xpath=//a[normalize-space()='Flipkart']
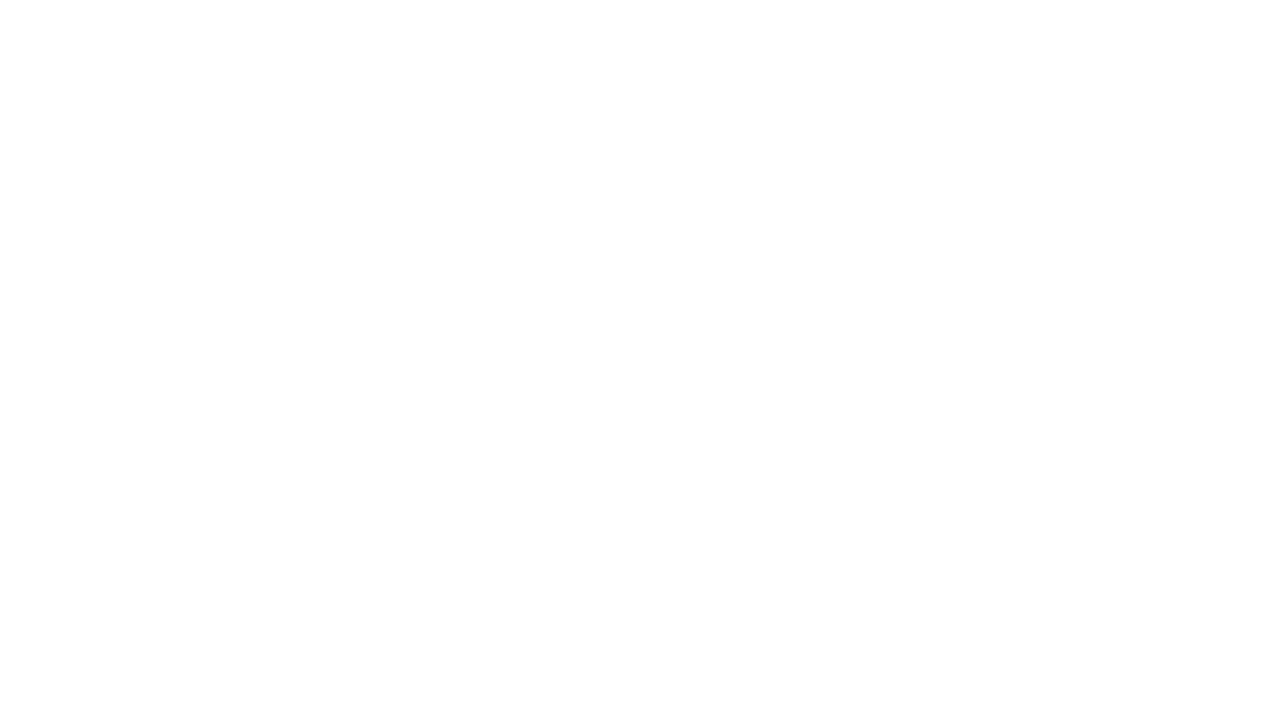

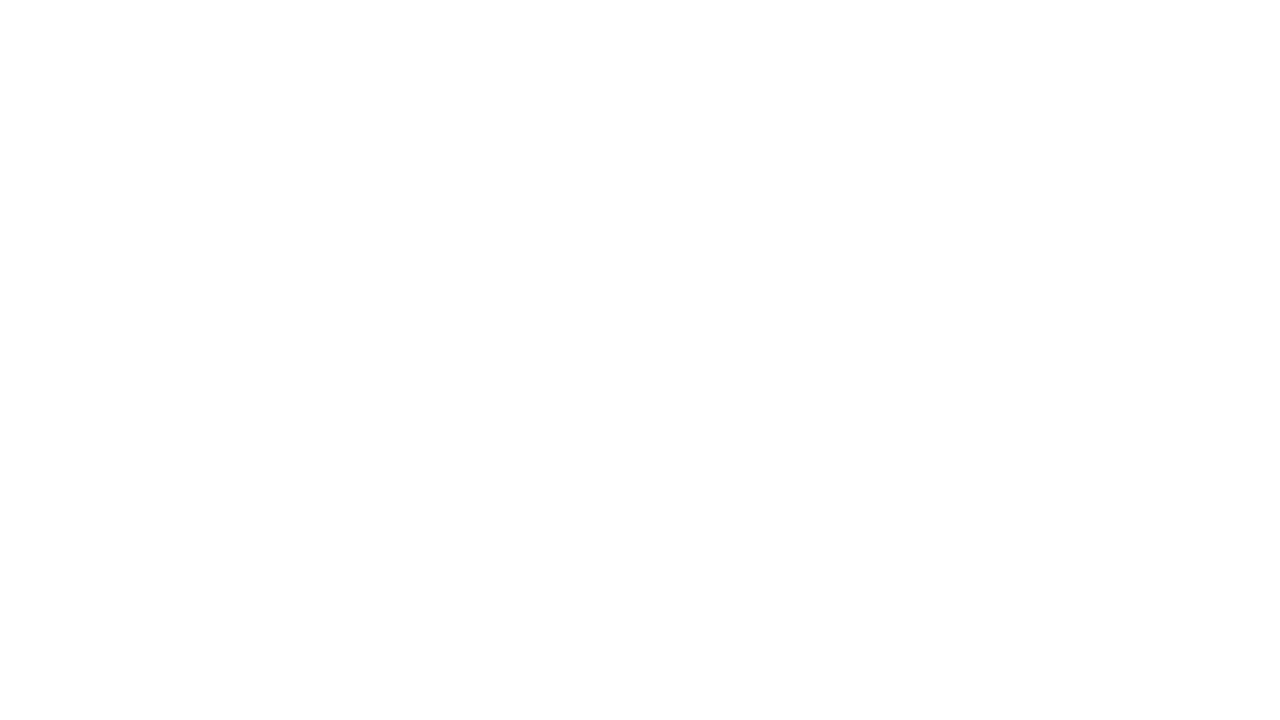